Tests a slow calculator web app by setting a delay, performing an addition operation (7+8), and verifying the result equals 15

Starting URL: https://bonigarcia.dev/selenium-webdriver-java/slow-calculator.html

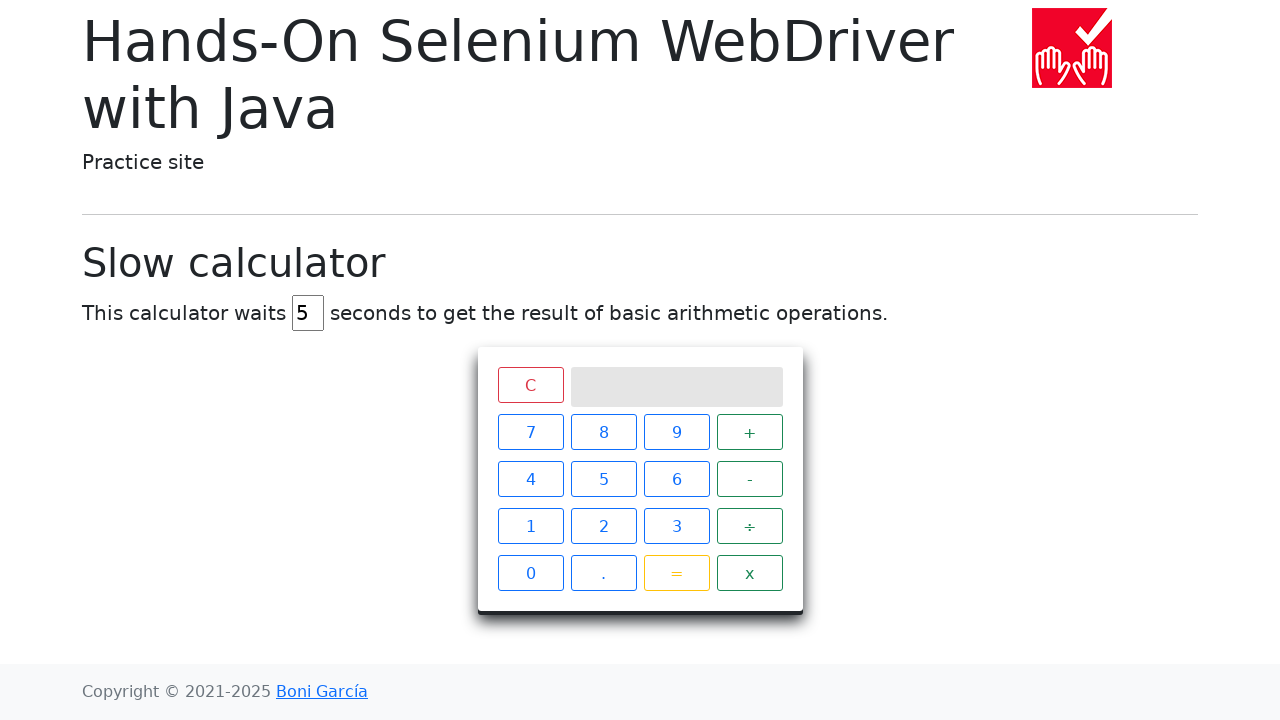

Navigated to slow calculator page
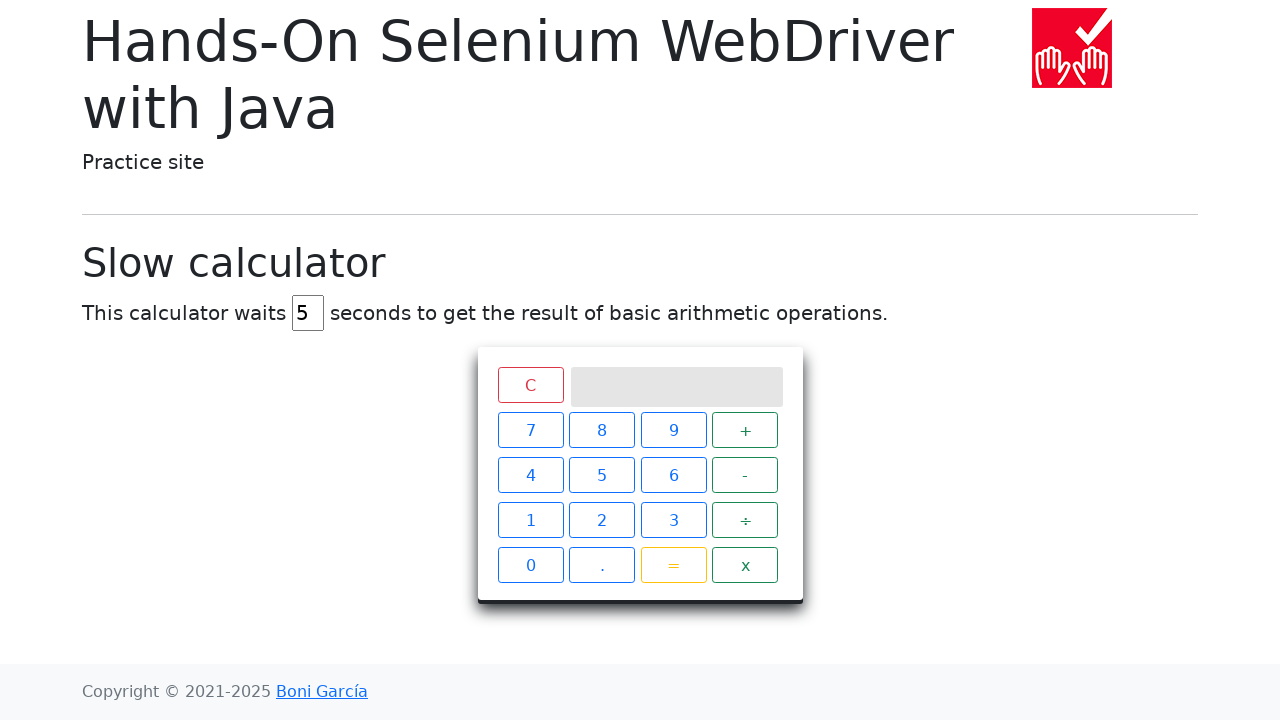

Cleared the delay input field on input#delay
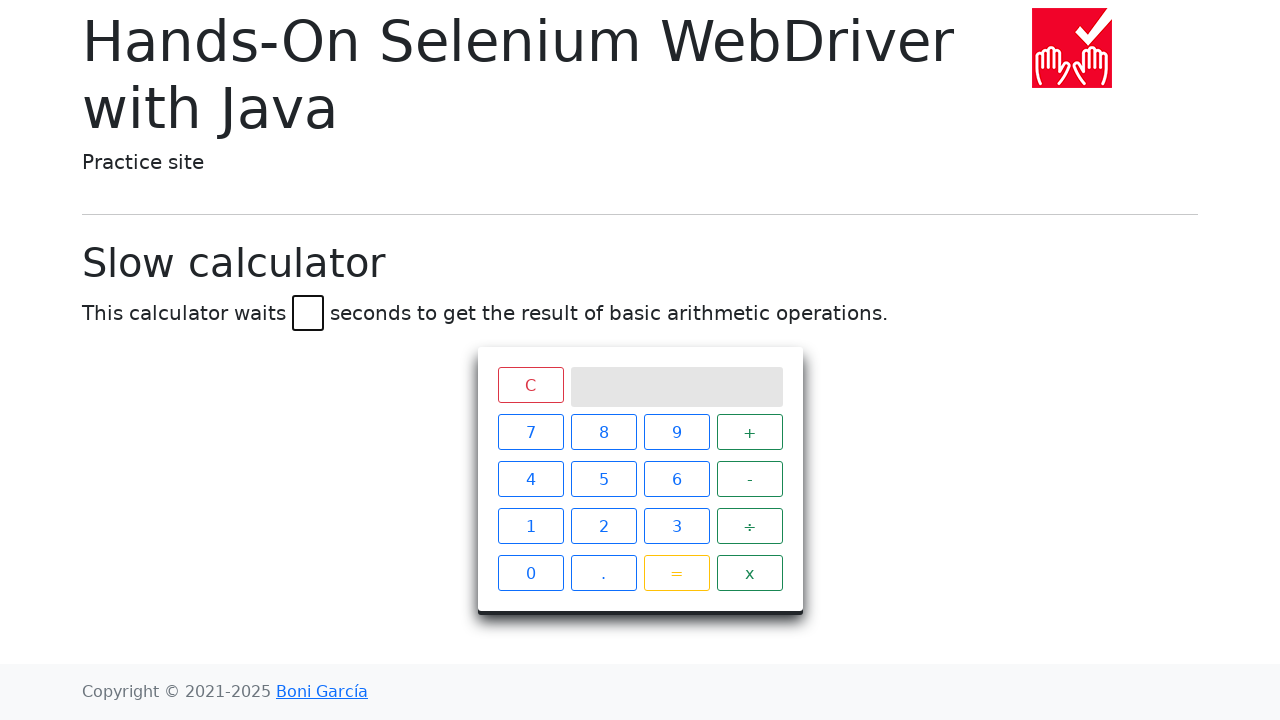

Set delay to 45 seconds on input#delay
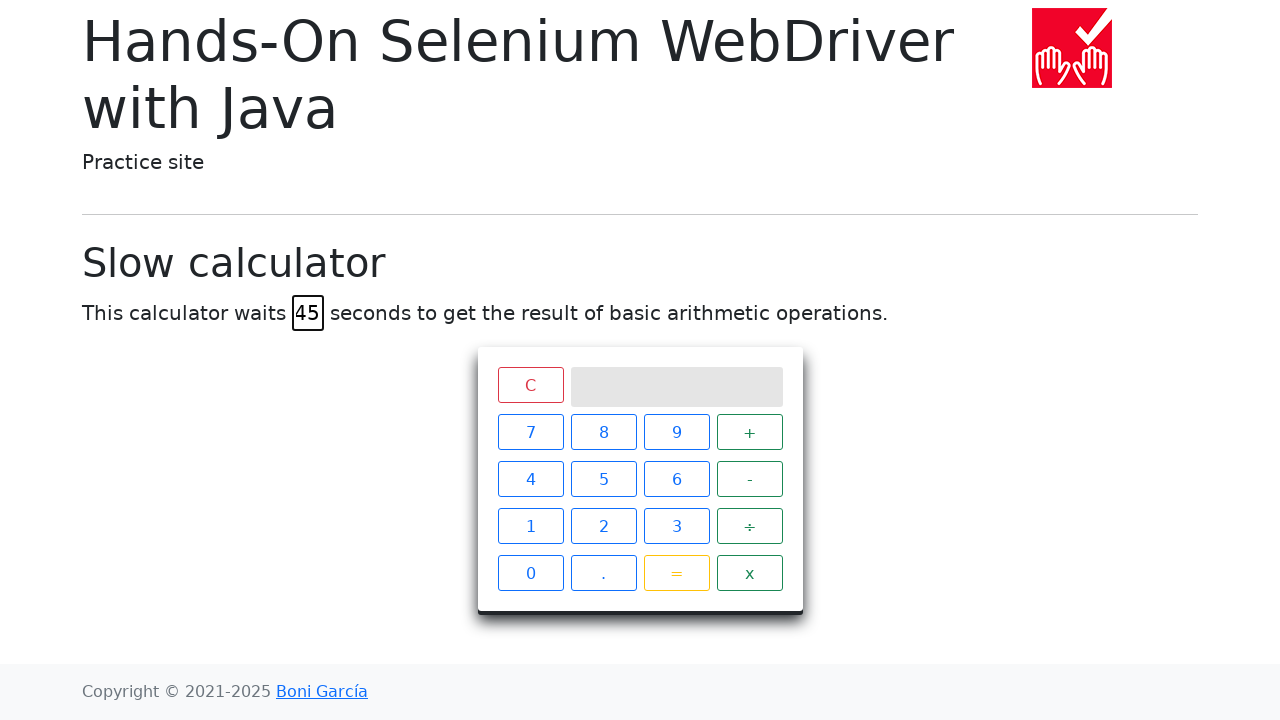

Clicked number 7 at (530, 432) on xpath=//span[contains(text(),"7")]
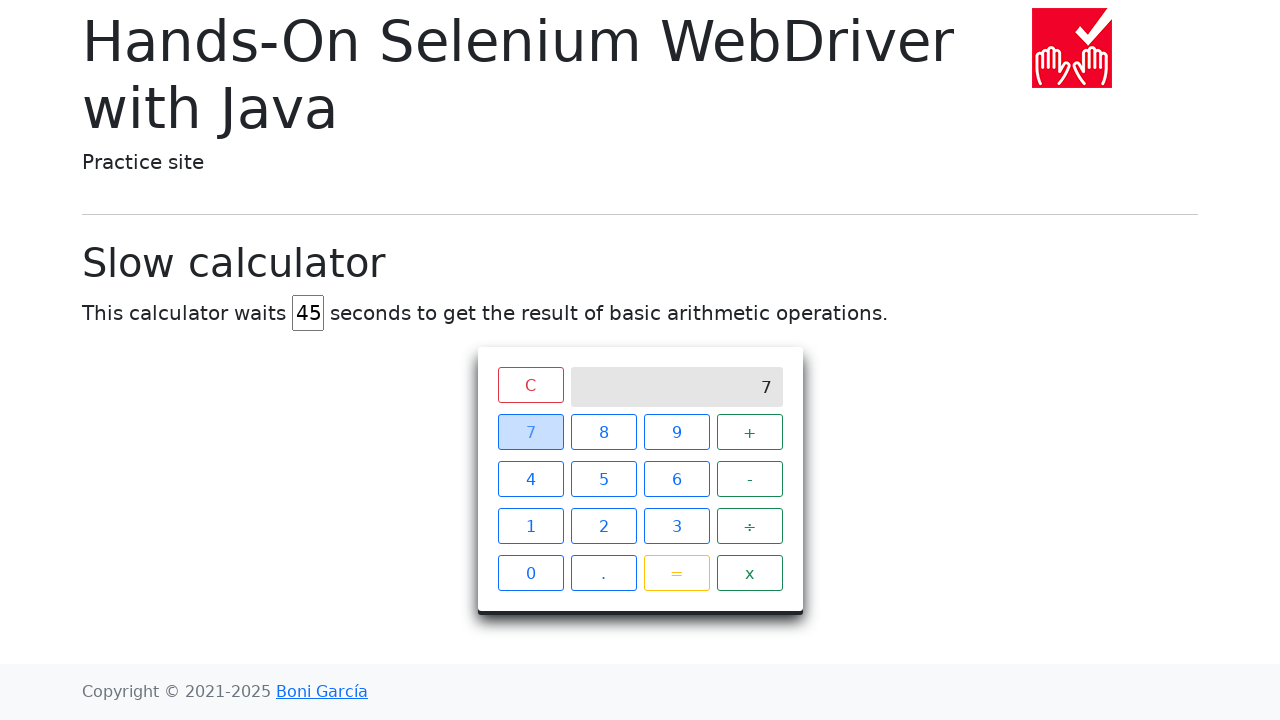

Clicked plus operator at (750, 432) on xpath=//span[contains(text(),"+")]
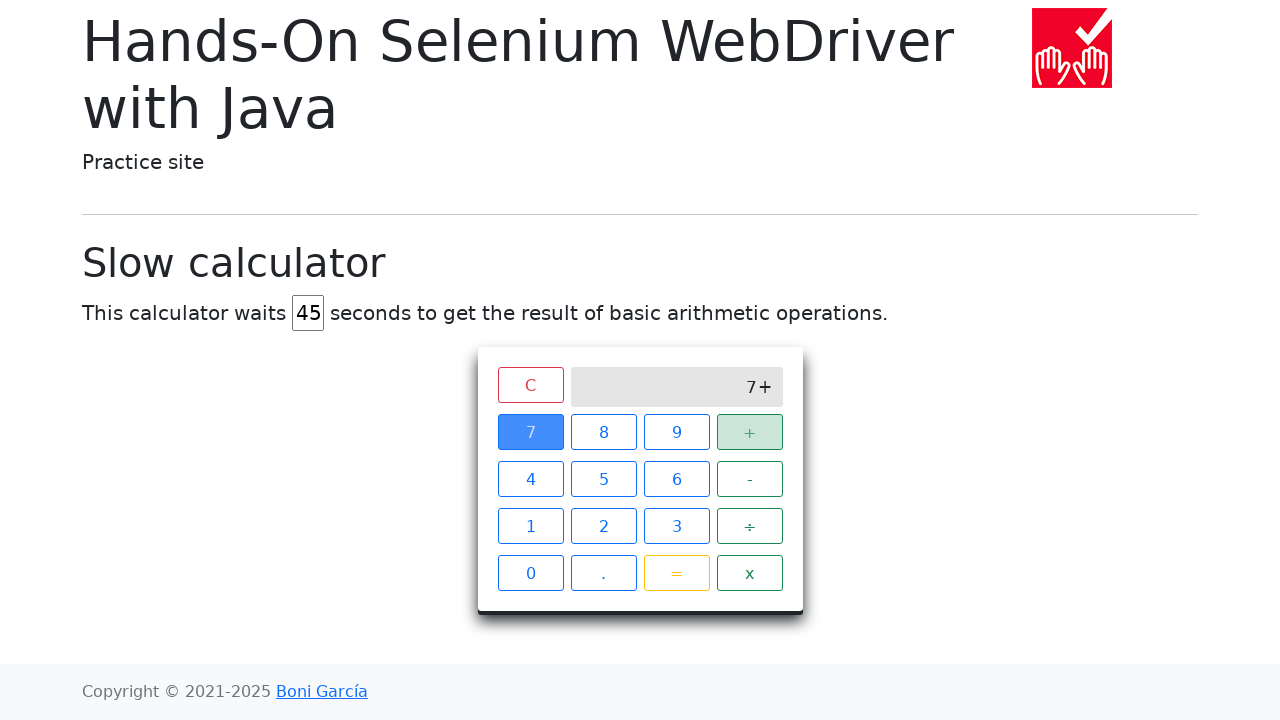

Clicked number 8 at (604, 432) on xpath=//span[contains(text(),"8")]
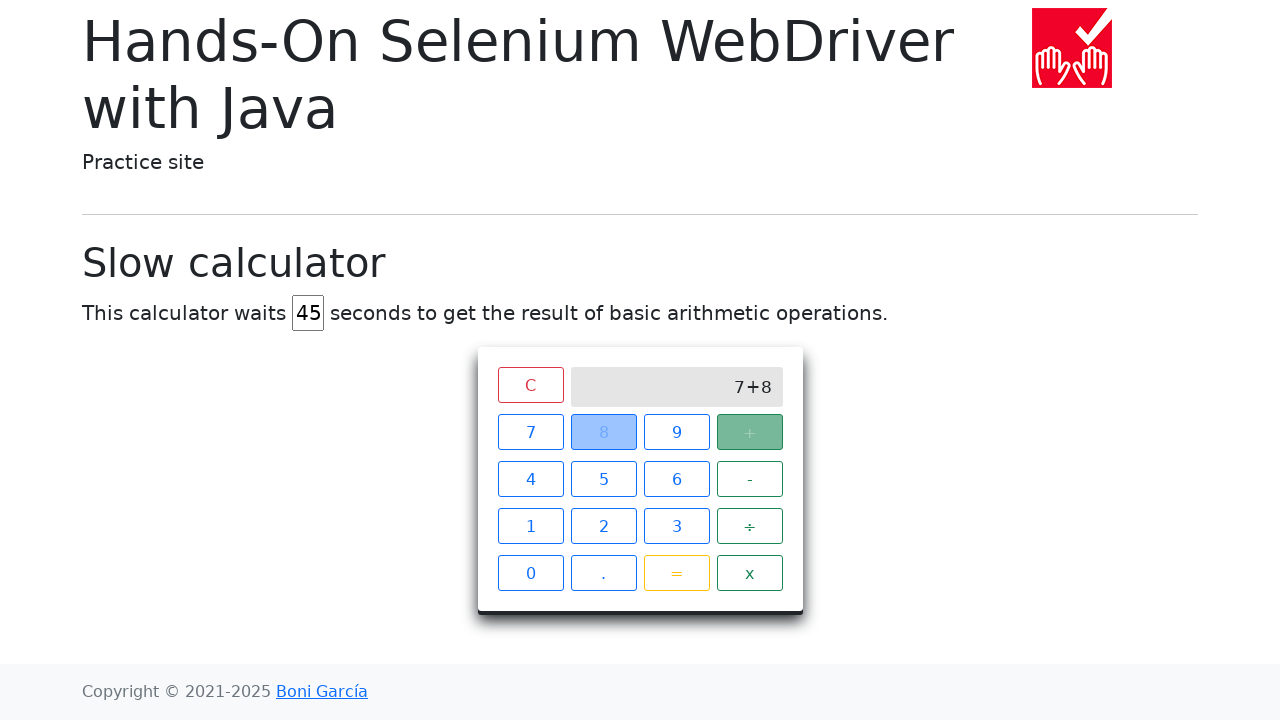

Clicked equals button to compute result at (676, 573) on xpath=//span[contains(text(),"=")]
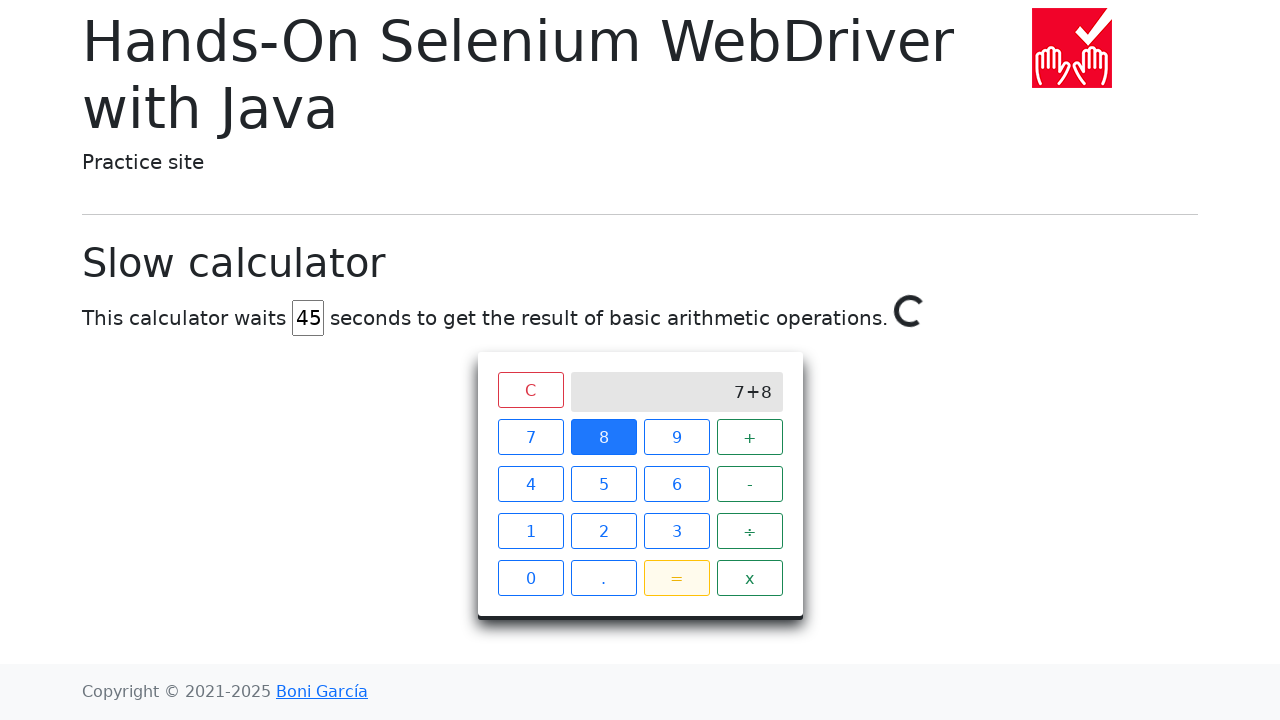

Result '15' appeared on calculator screen
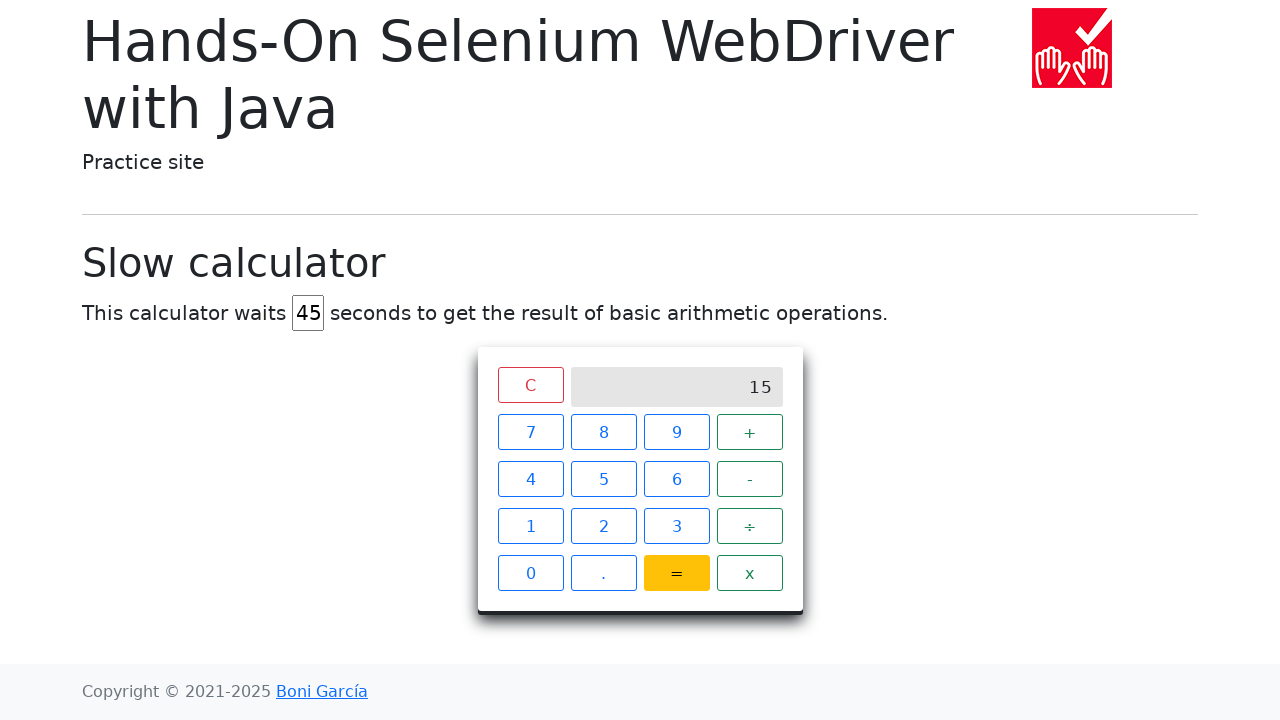

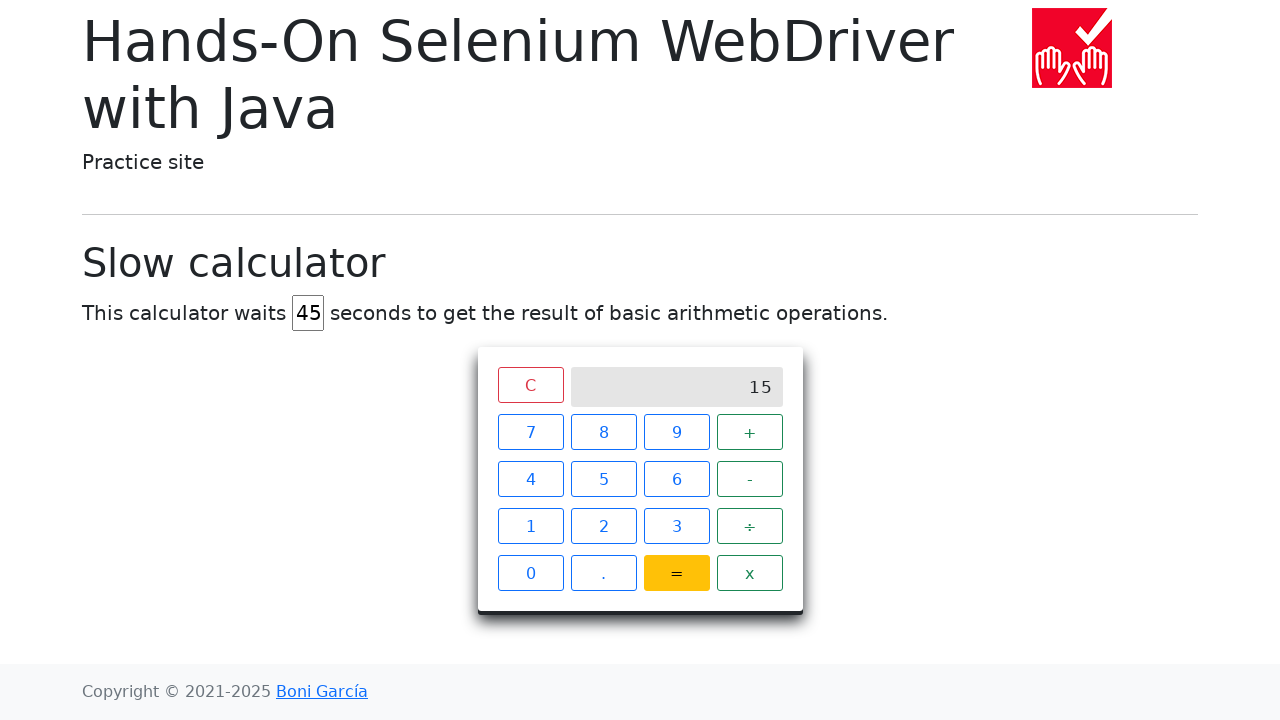